Navigates to the Advantage Online Shopping homepage and maximizes the browser window

Starting URL: https://advantageonlineshopping.com/#/

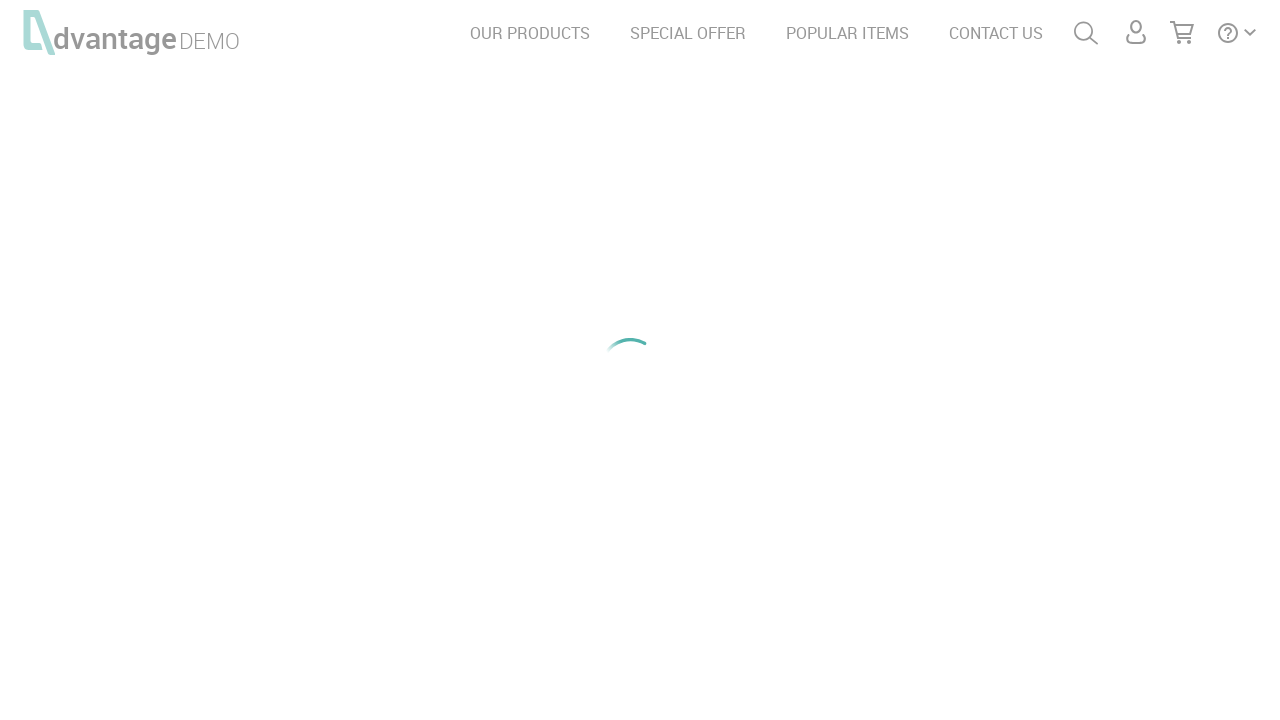

Homepage loaded and DOM content ready
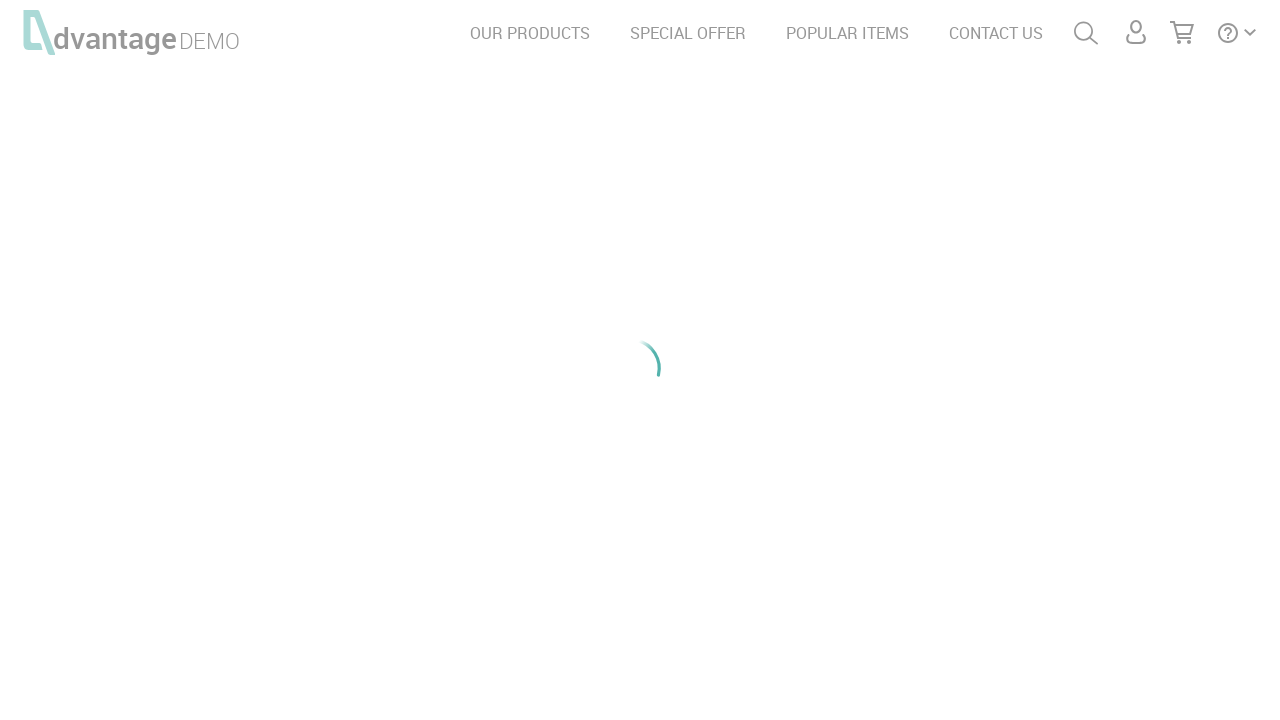

Browser window maximized
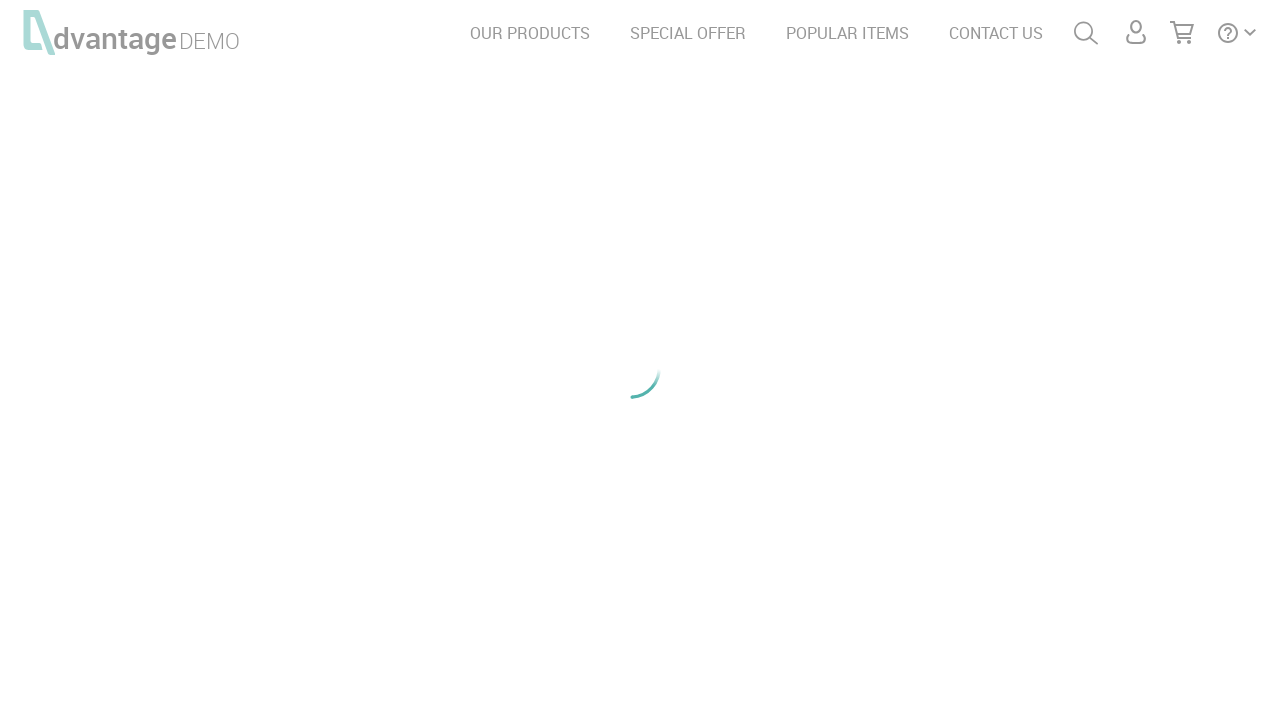

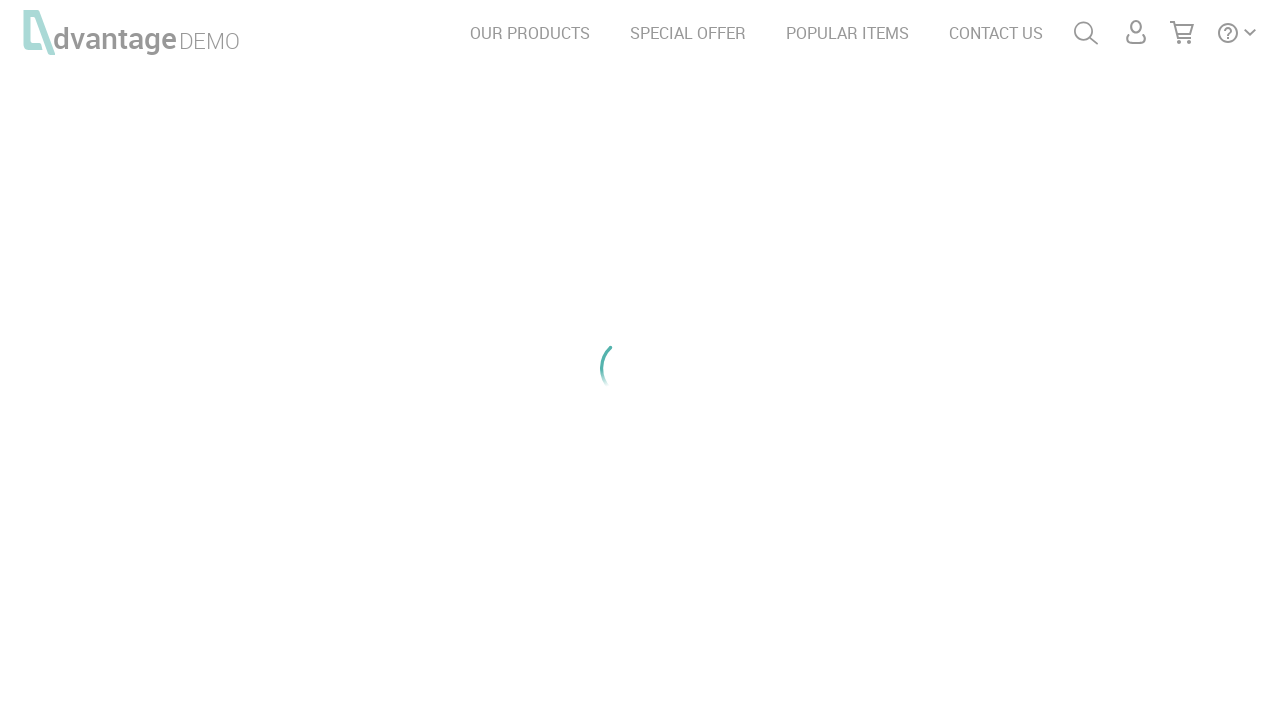